Navigates to a login practice page and verifies the page loads by checking its title

Starting URL: https://rahulshettyacademy.com/loginpagePractise/

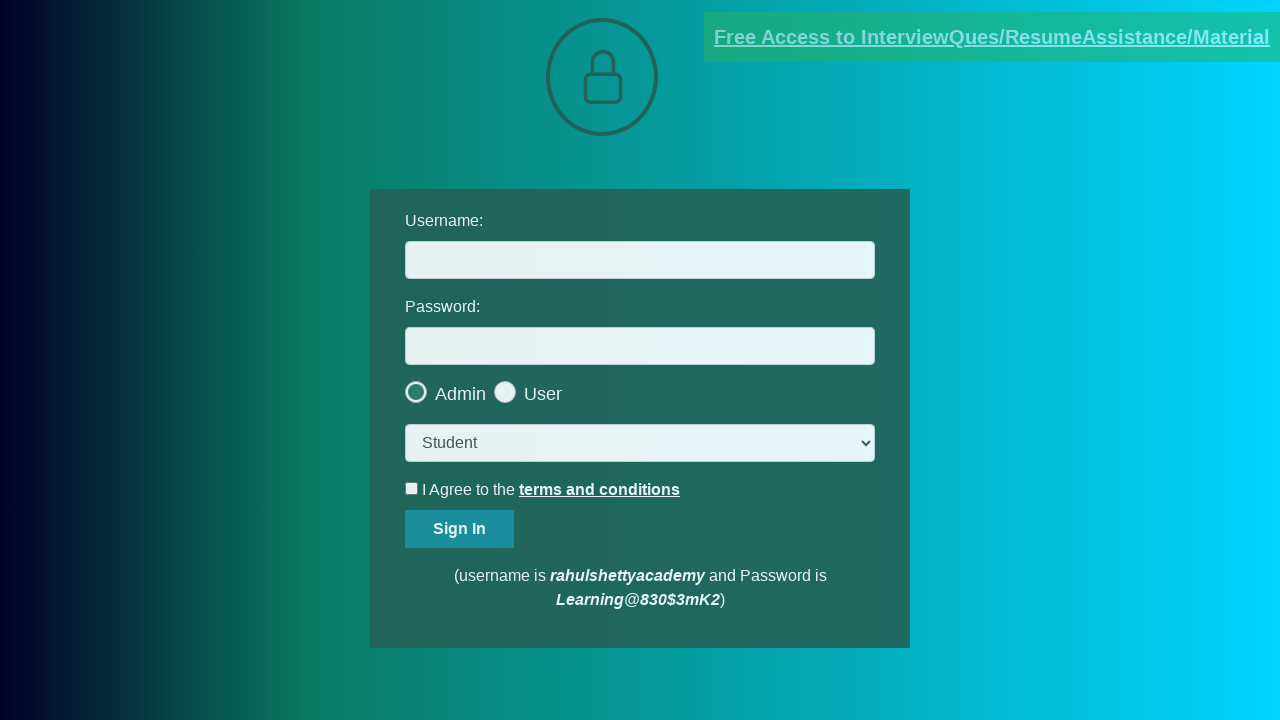

Retrieved page title
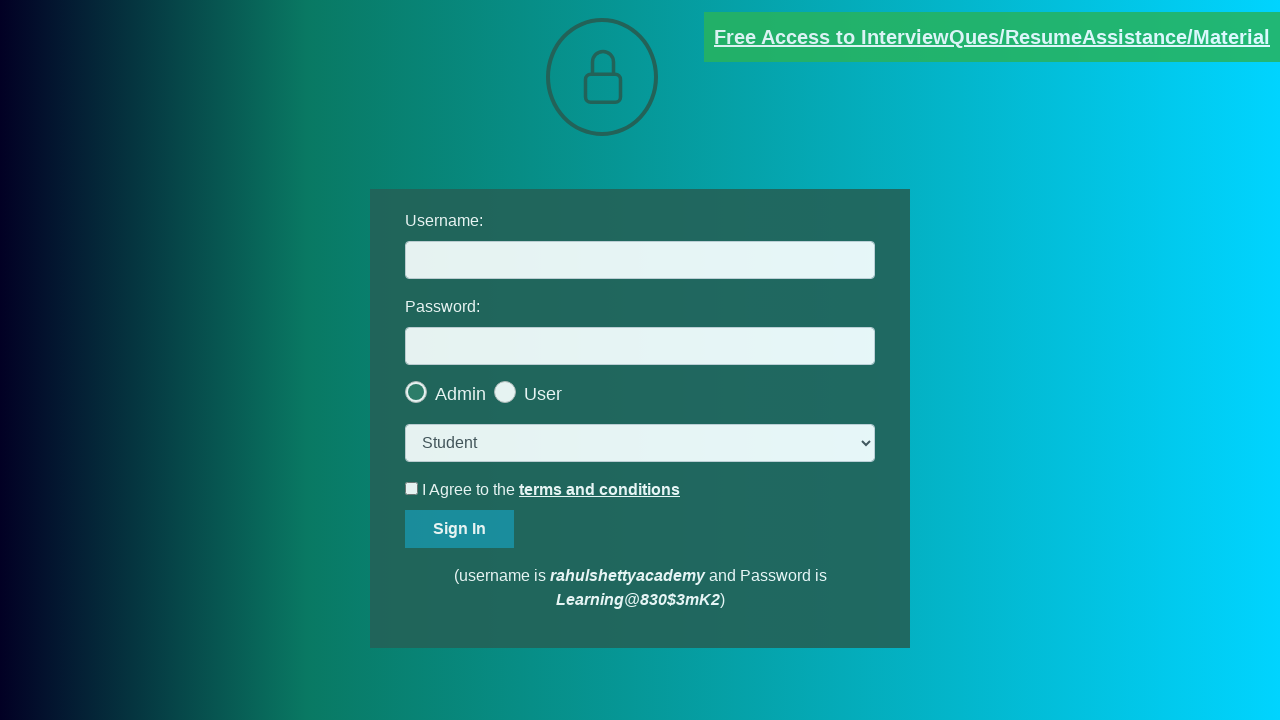

Printed page title to console
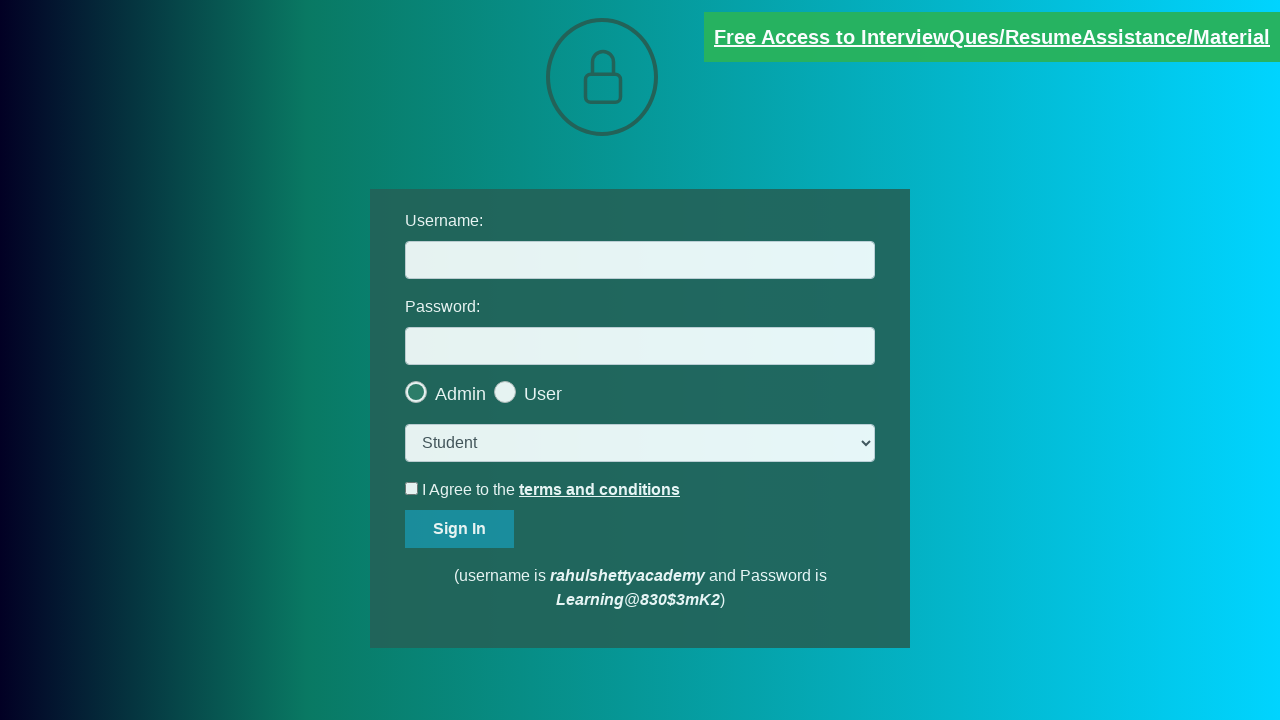

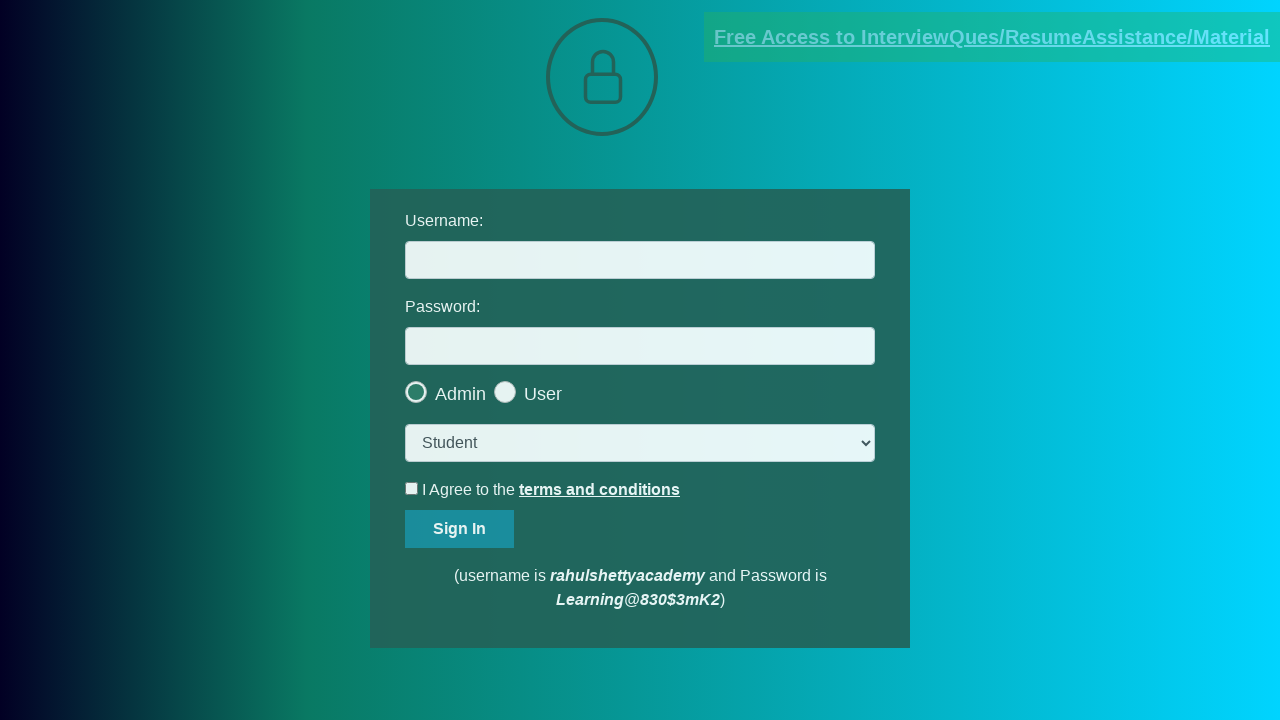